Tests webpage navigation by counting links in different sections, opening footer column links in new tabs, and switching between the opened tabs

Starting URL: https://rahulshettyacademy.com/AutomationPractice/

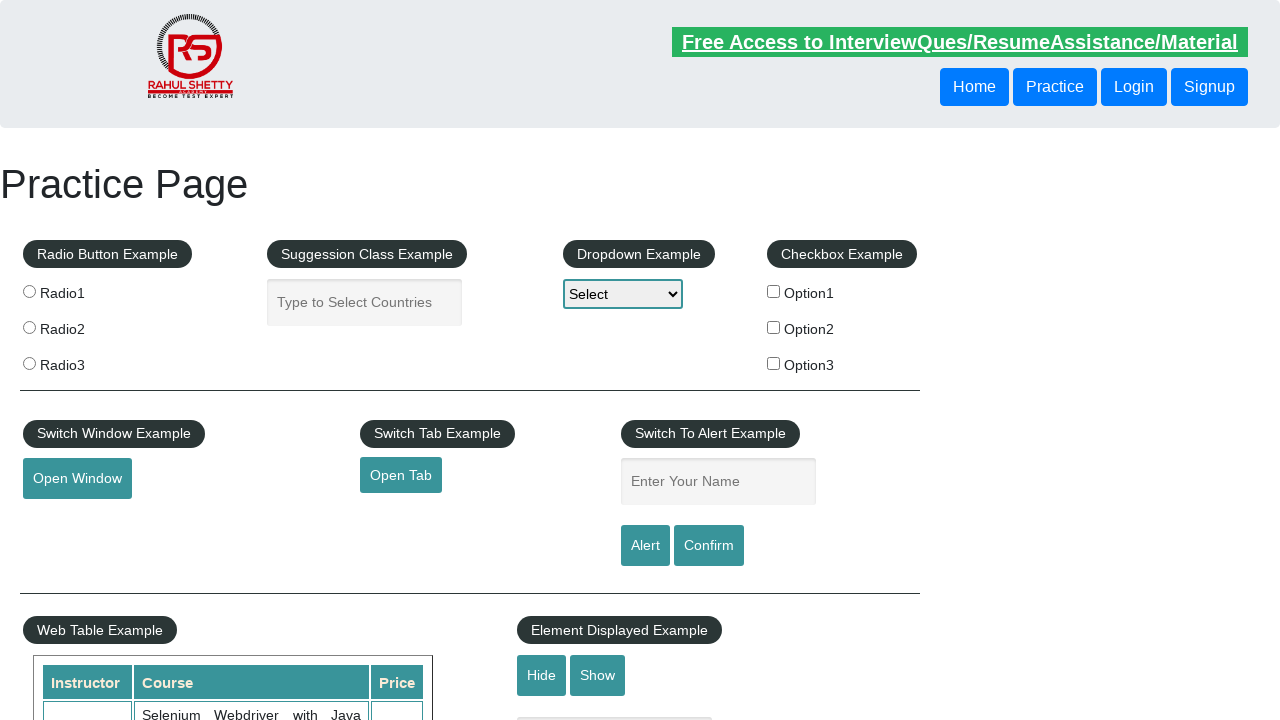

Counted total links on page: 27
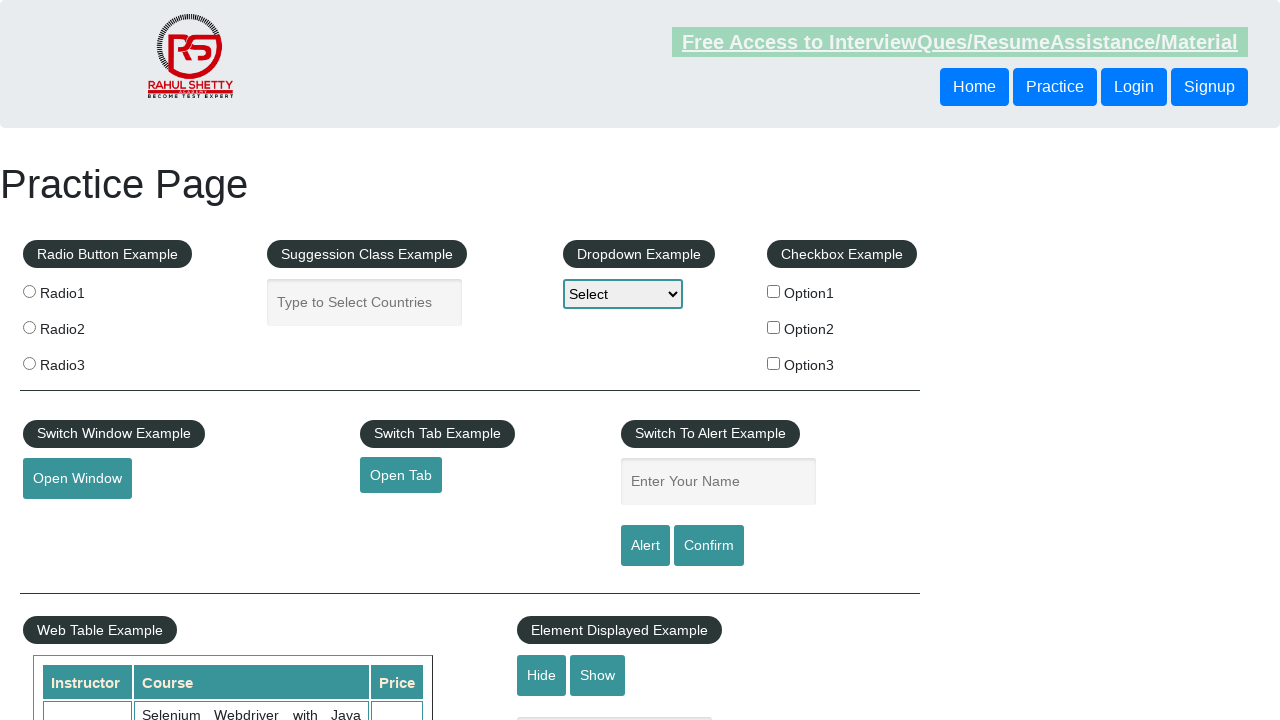

Located footer section with id 'gf-BIG'
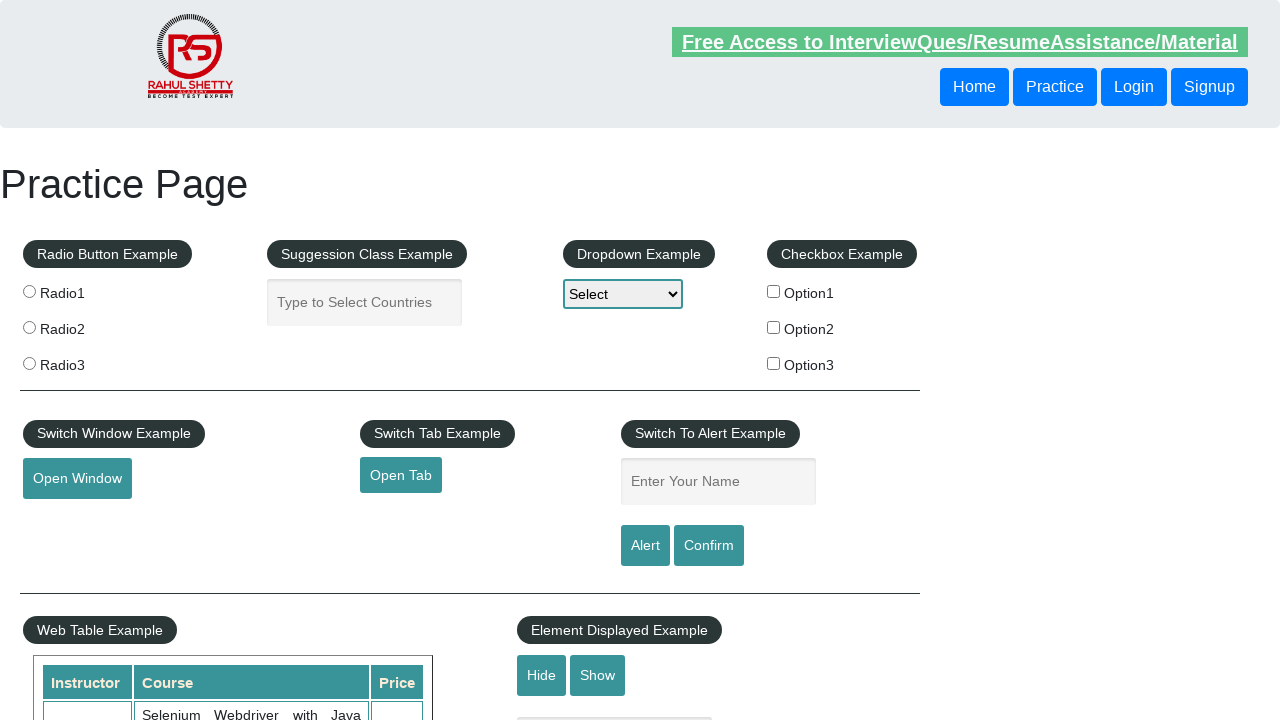

Counted links in footer section: 20
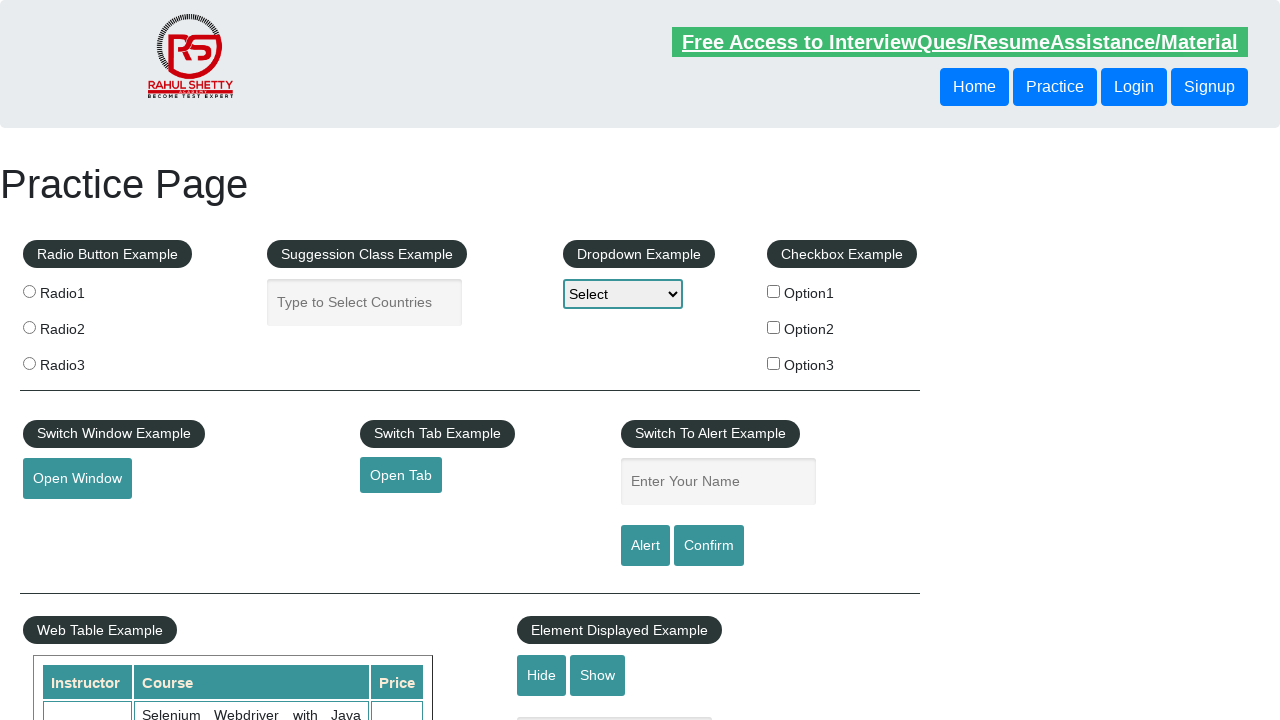

Located first column of footer table
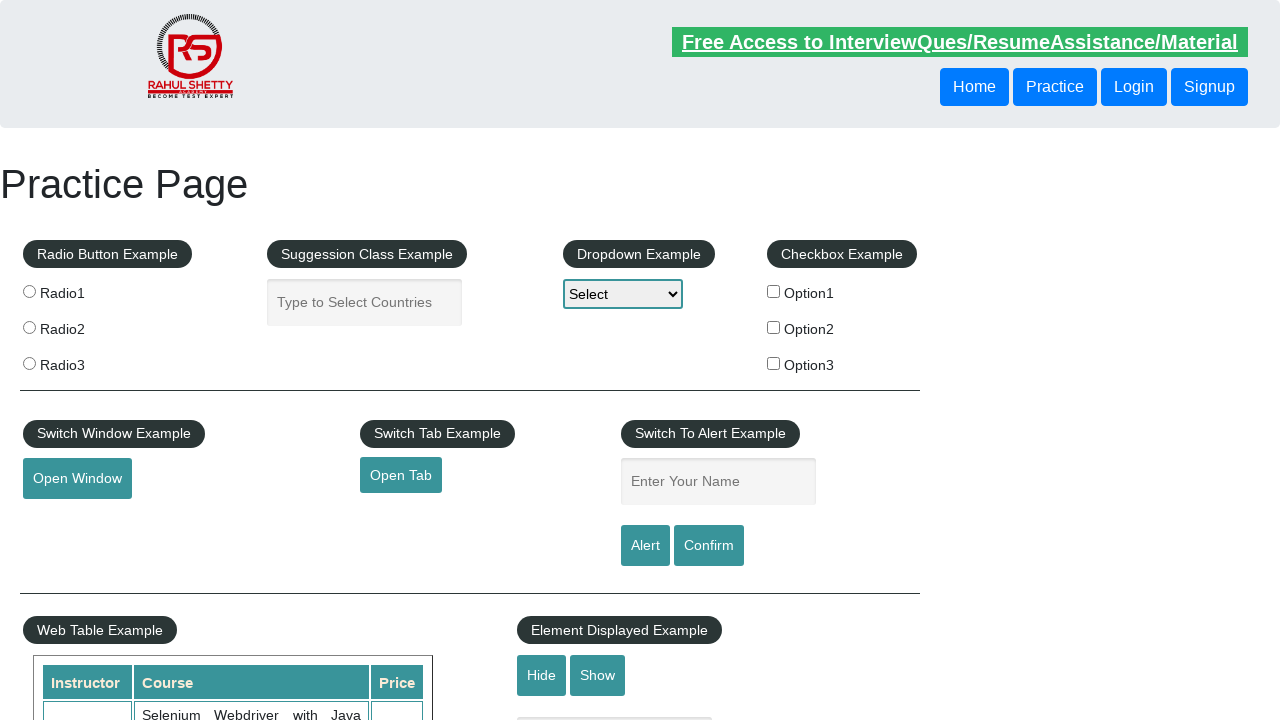

Counted links in first column: 5
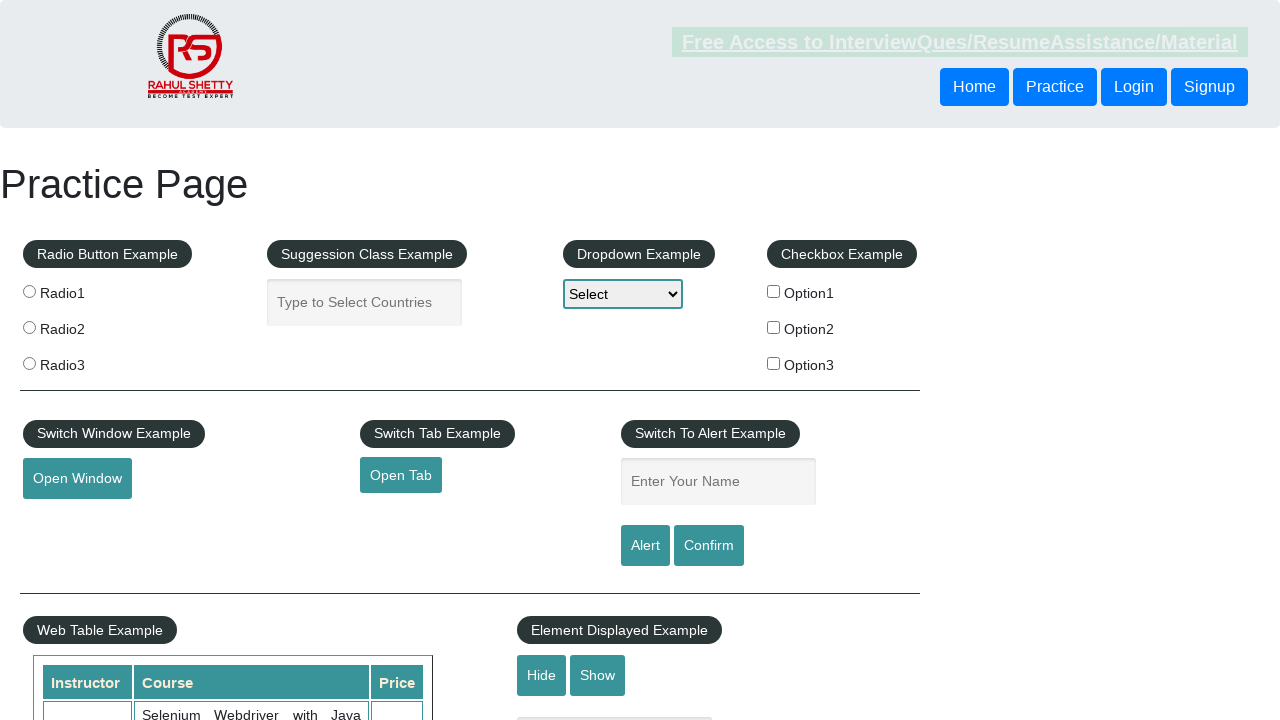

Opened footer column link 1 in new tab using Ctrl+Click at (68, 520) on xpath=//div[@id='gf-BIG']/table/tbody/tr/td[1] >> a >> nth=1
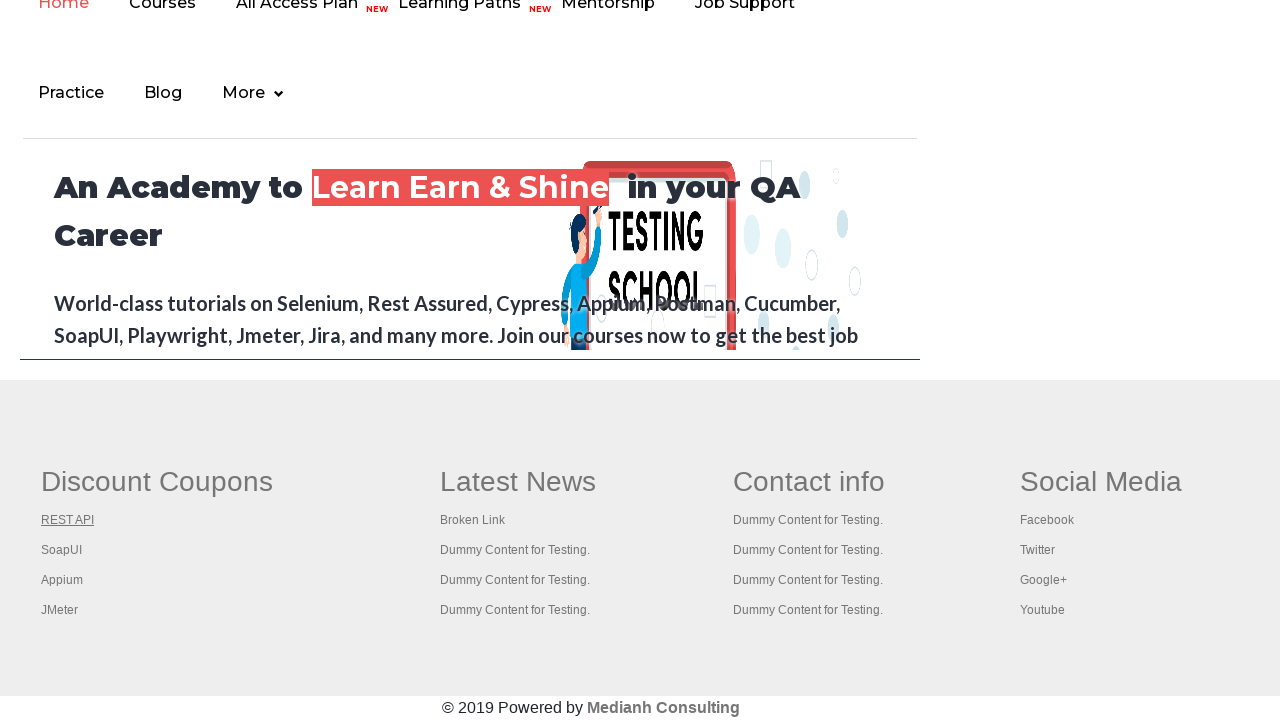

Waited 1 second before opening next tab
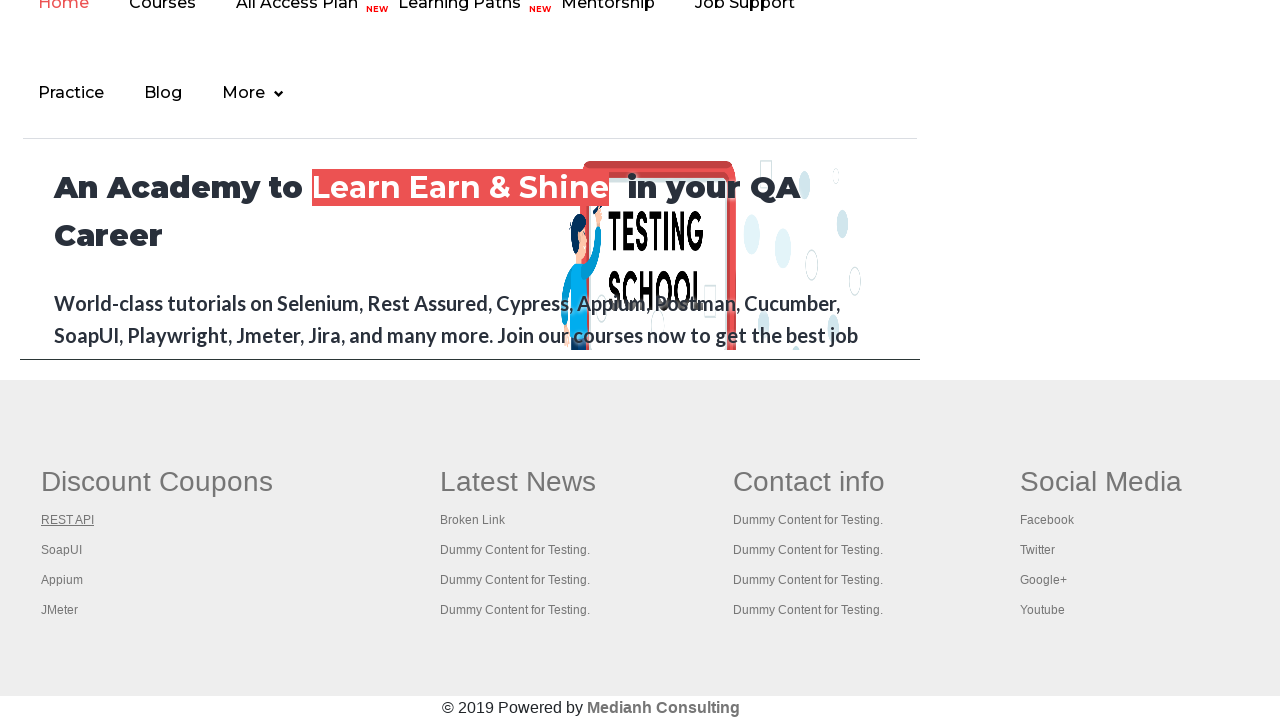

Opened footer column link 2 in new tab using Ctrl+Click at (62, 550) on xpath=//div[@id='gf-BIG']/table/tbody/tr/td[1] >> a >> nth=2
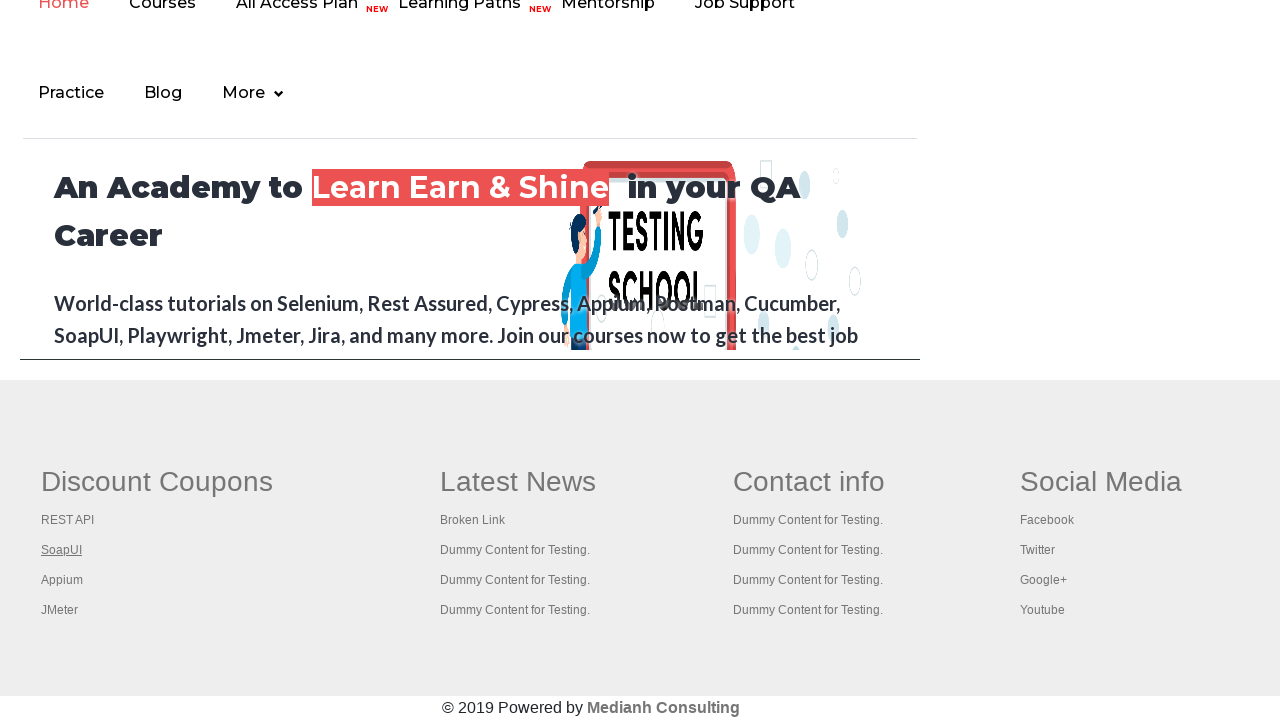

Waited 1 second before opening next tab
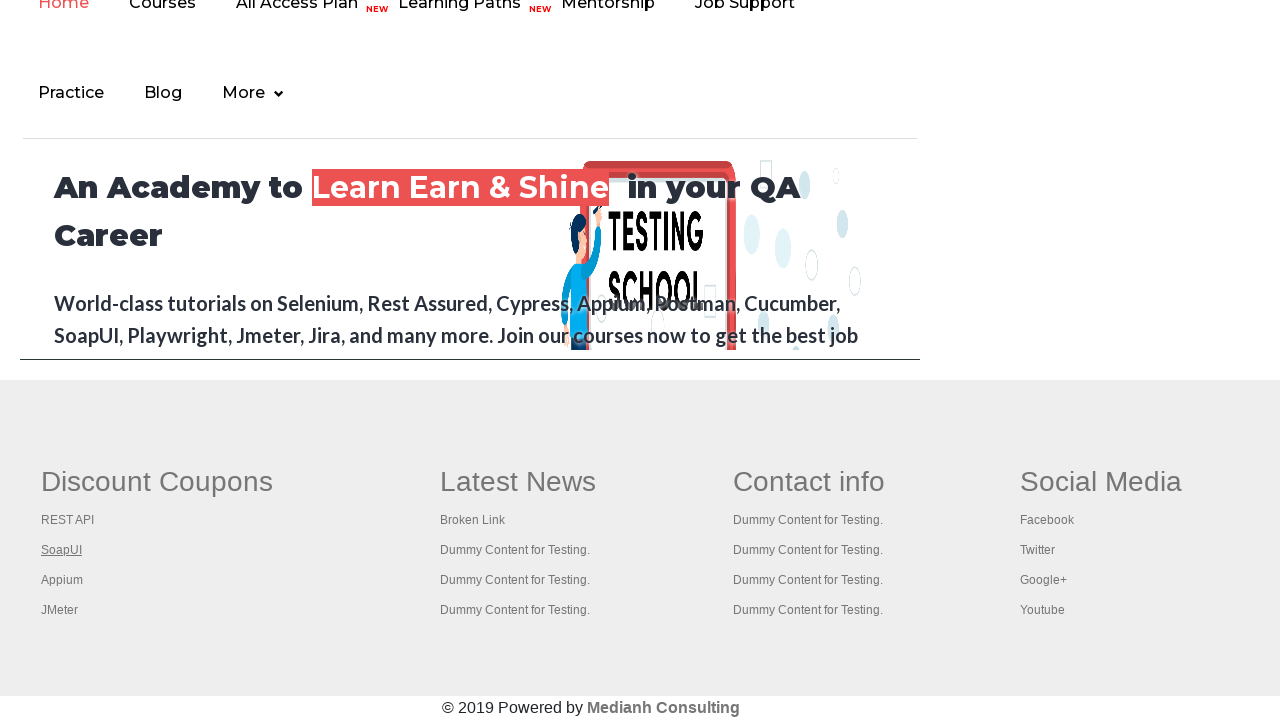

Opened footer column link 3 in new tab using Ctrl+Click at (62, 580) on xpath=//div[@id='gf-BIG']/table/tbody/tr/td[1] >> a >> nth=3
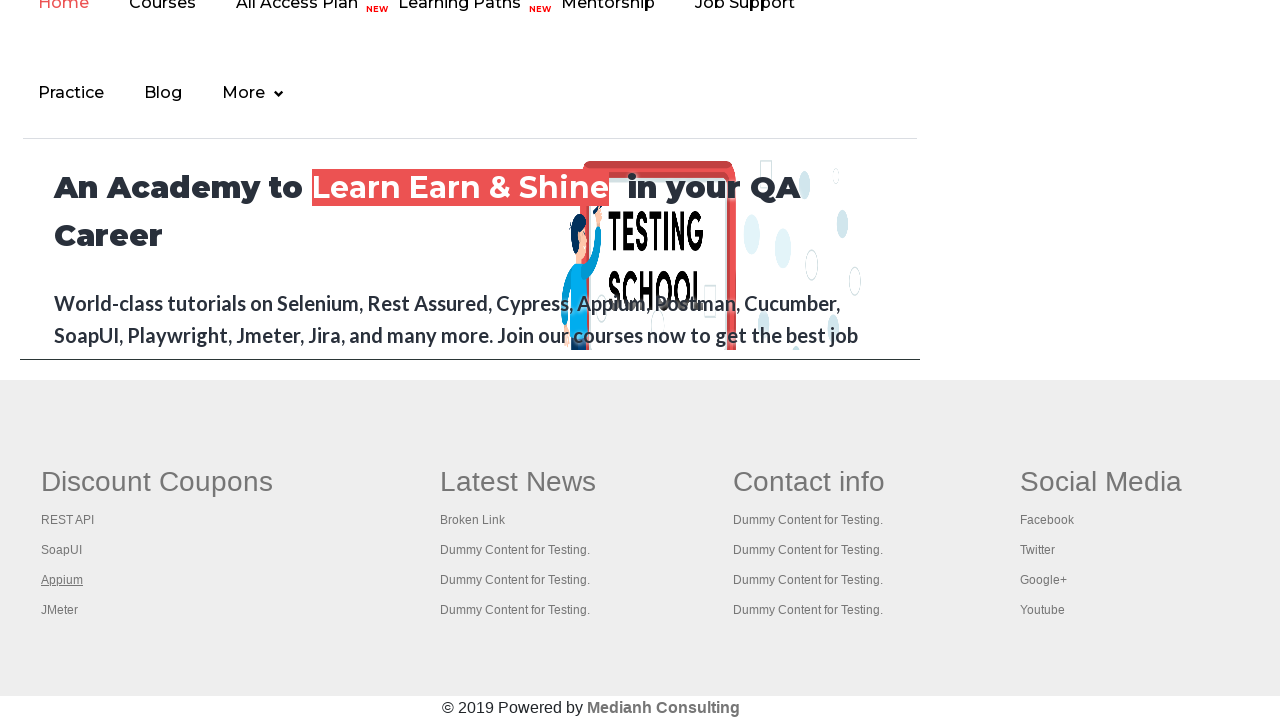

Waited 1 second before opening next tab
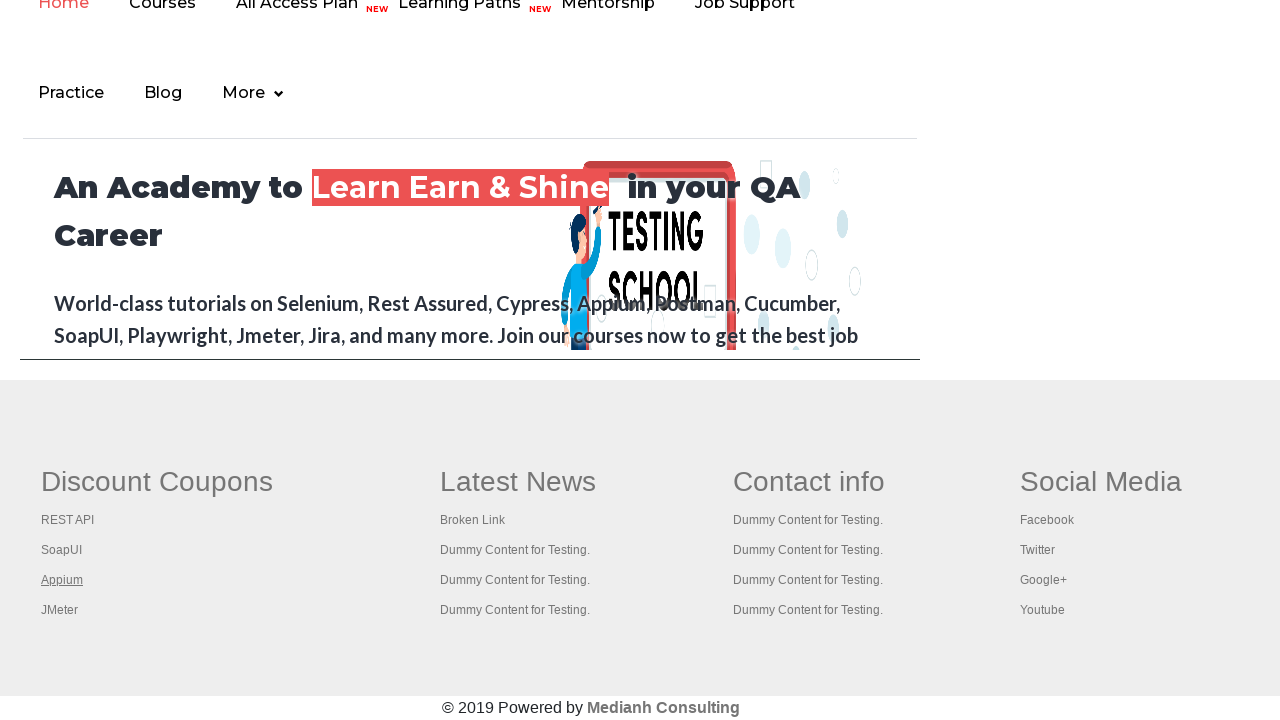

Opened footer column link 4 in new tab using Ctrl+Click at (60, 610) on xpath=//div[@id='gf-BIG']/table/tbody/tr/td[1] >> a >> nth=4
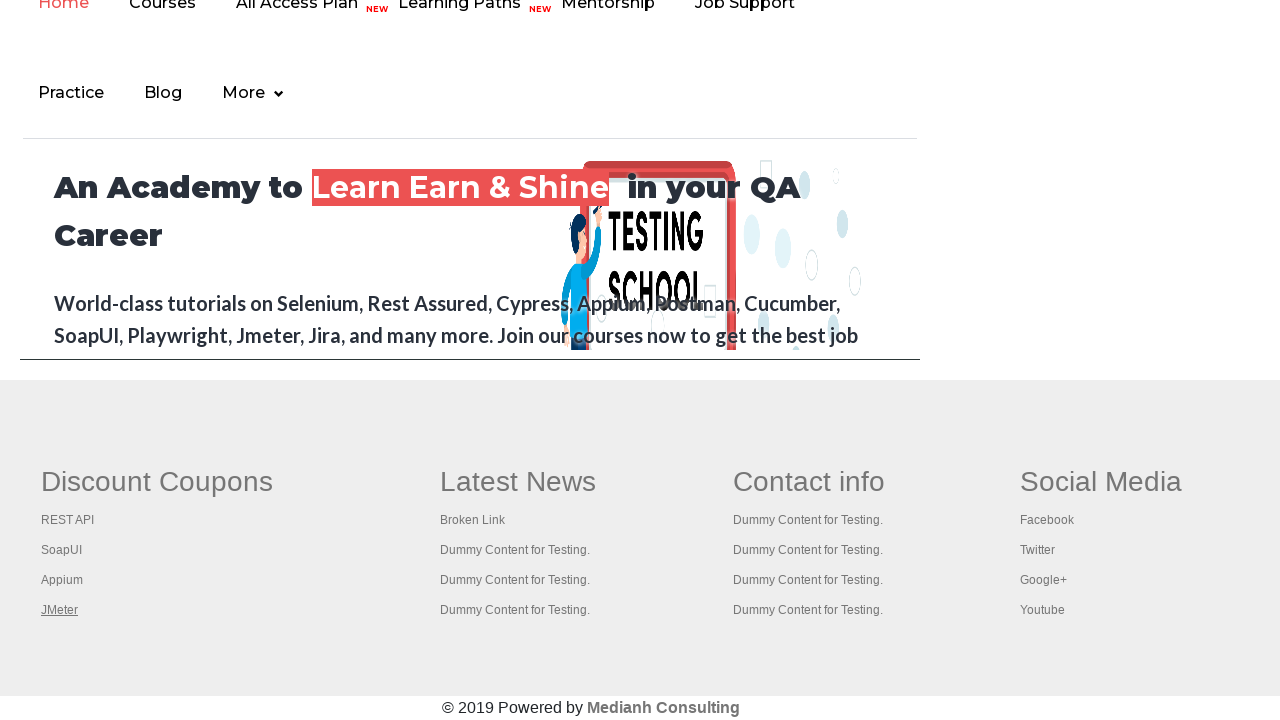

Waited 1 second before opening next tab
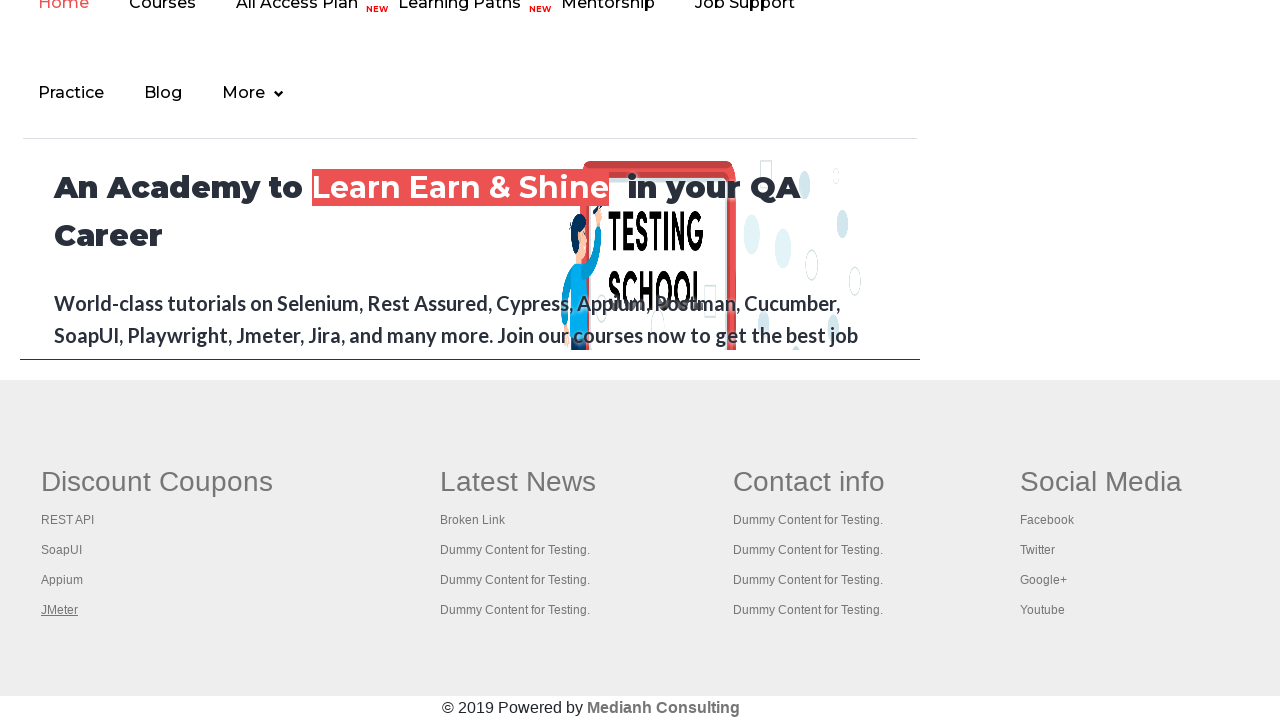

Retrieved all open tabs/pages in context: 5 pages
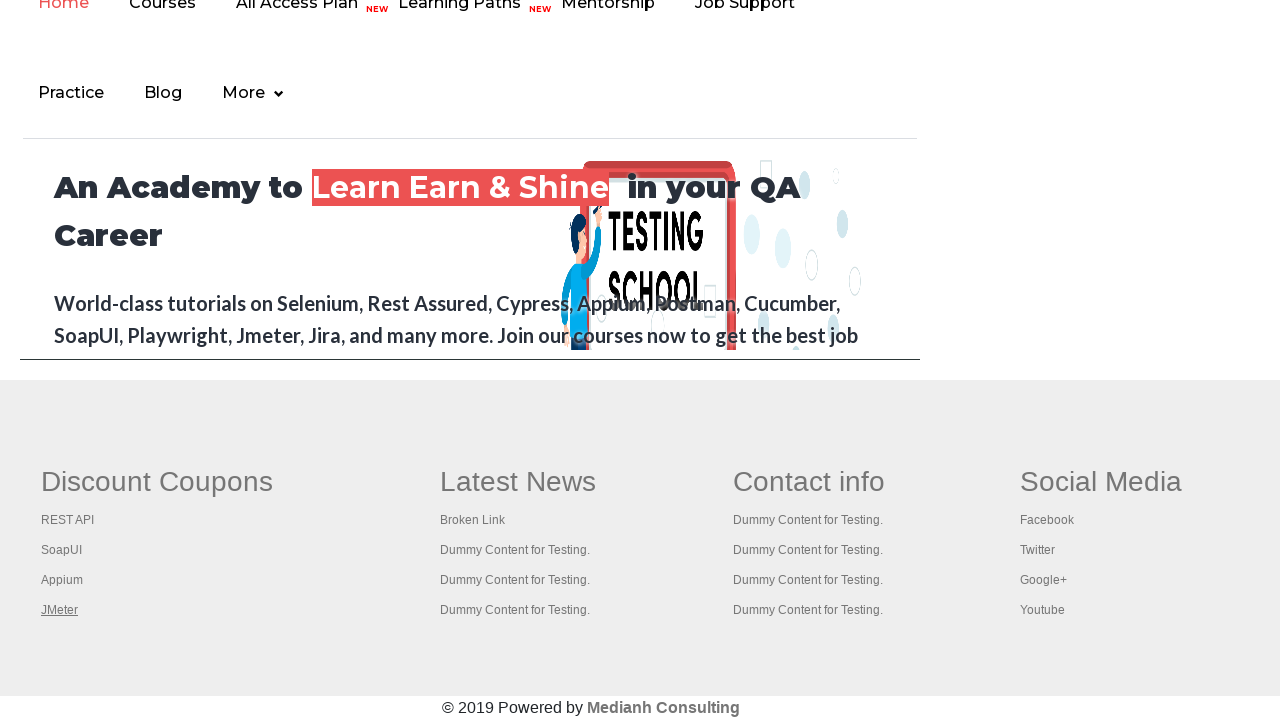

Switched focus to tab with title: 'Practice Page'
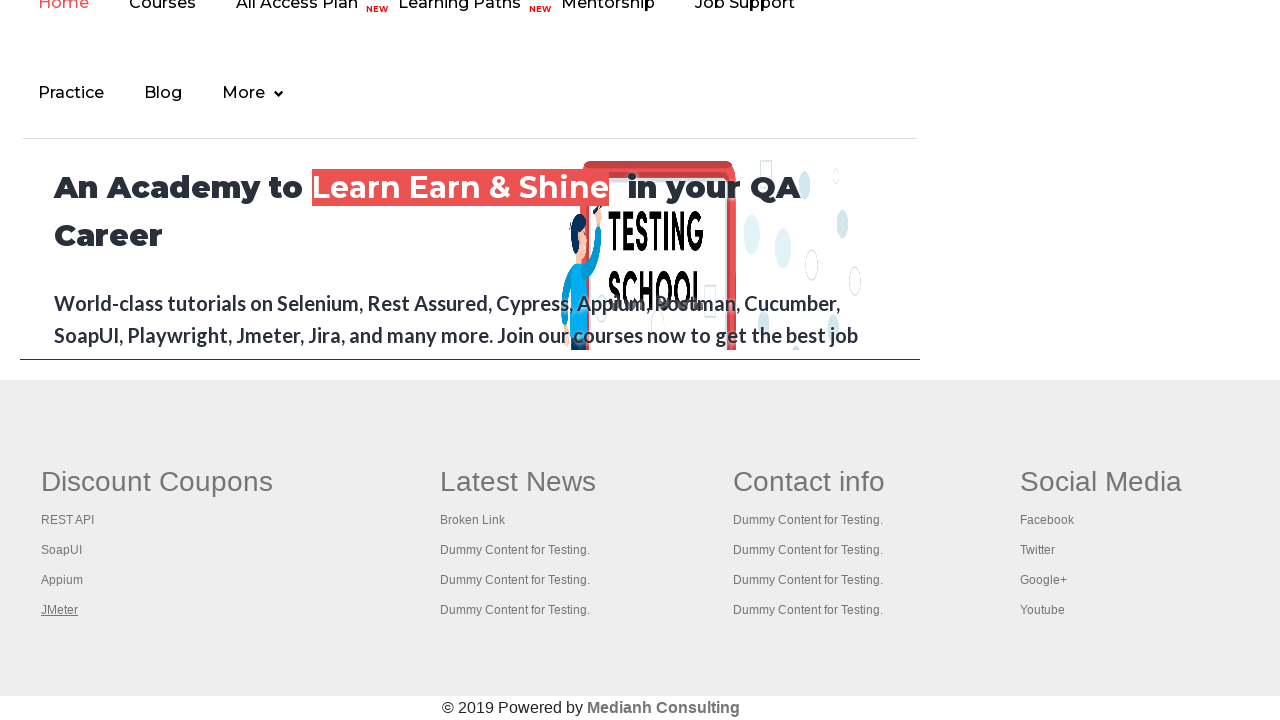

Switched focus to tab with title: 'REST API Tutorial'
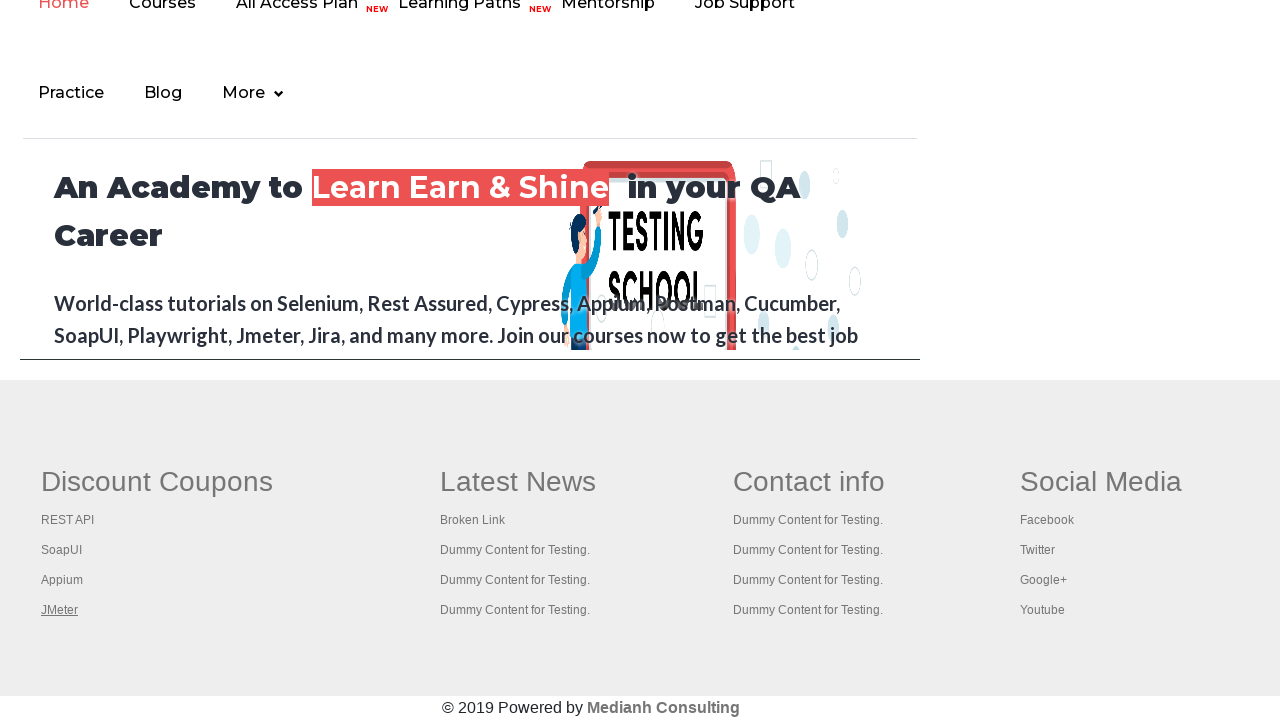

Switched focus to tab with title: 'The World’s Most Popular API Testing Tool | SoapUI'
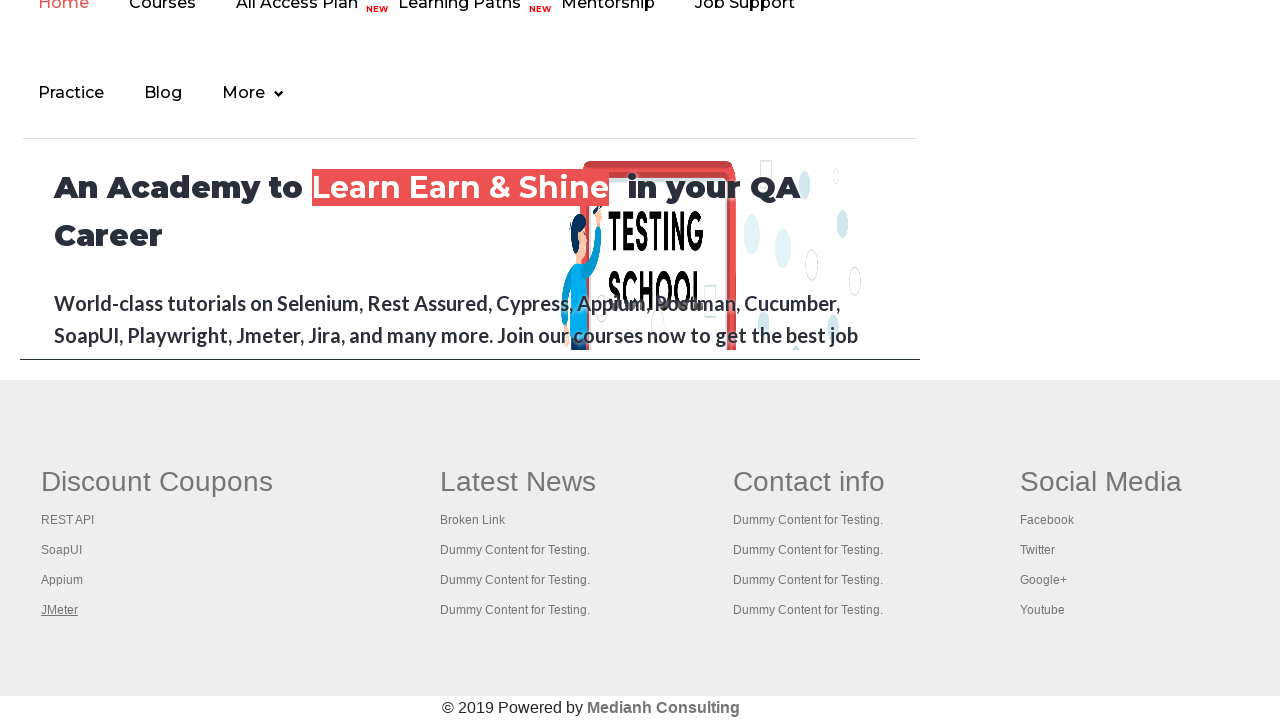

Switched focus to tab with title: 'Appium tutorial for Mobile Apps testing | RahulShetty Academy | Rahul'
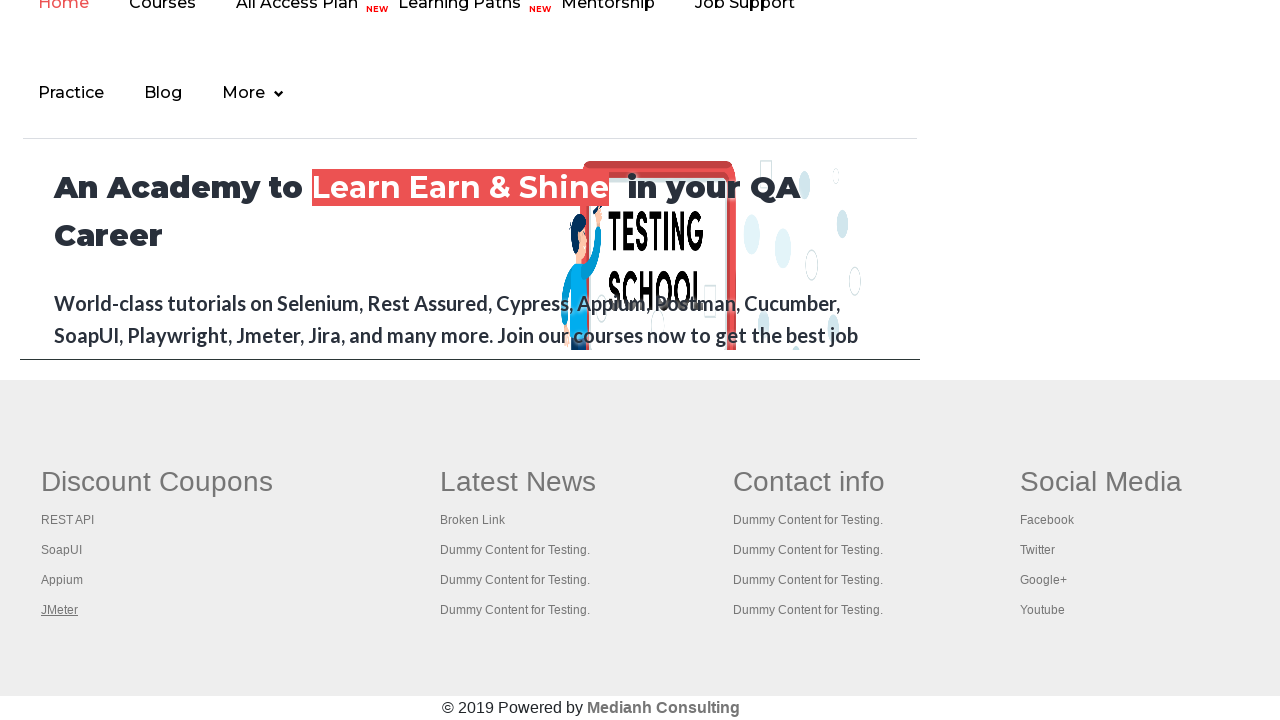

Switched focus to tab with title: 'Apache JMeter - Apache JMeter™'
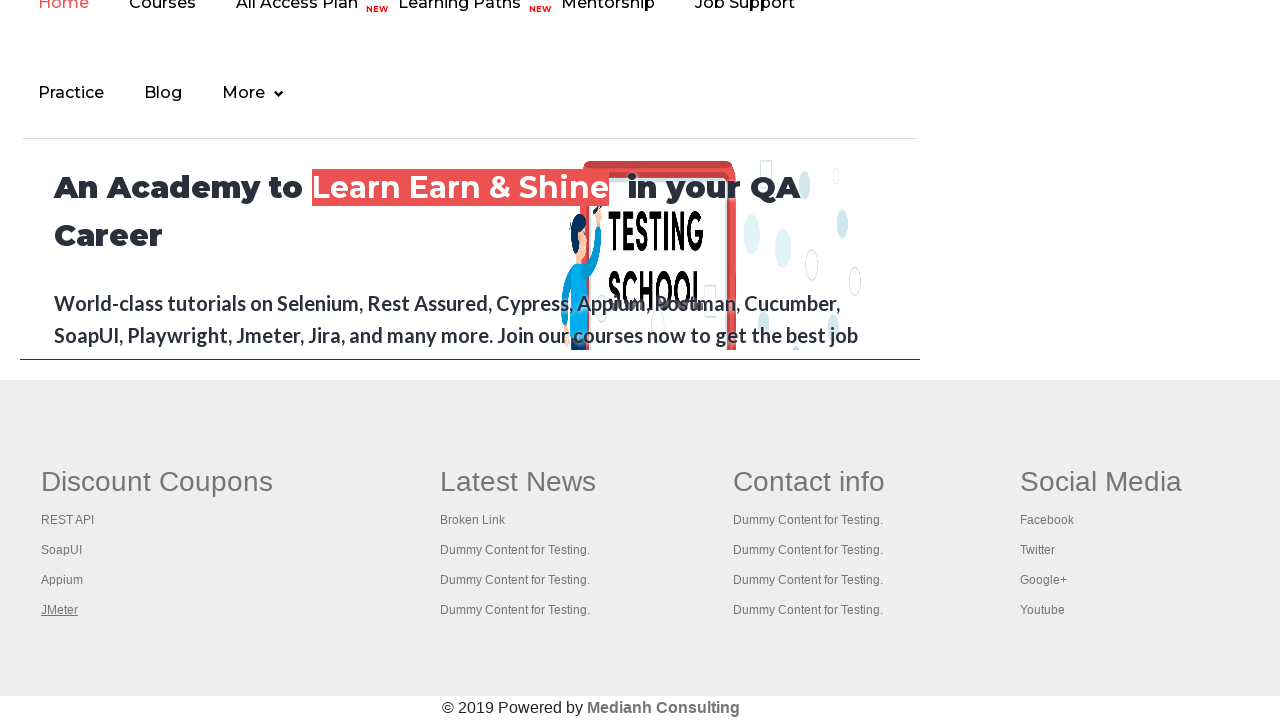

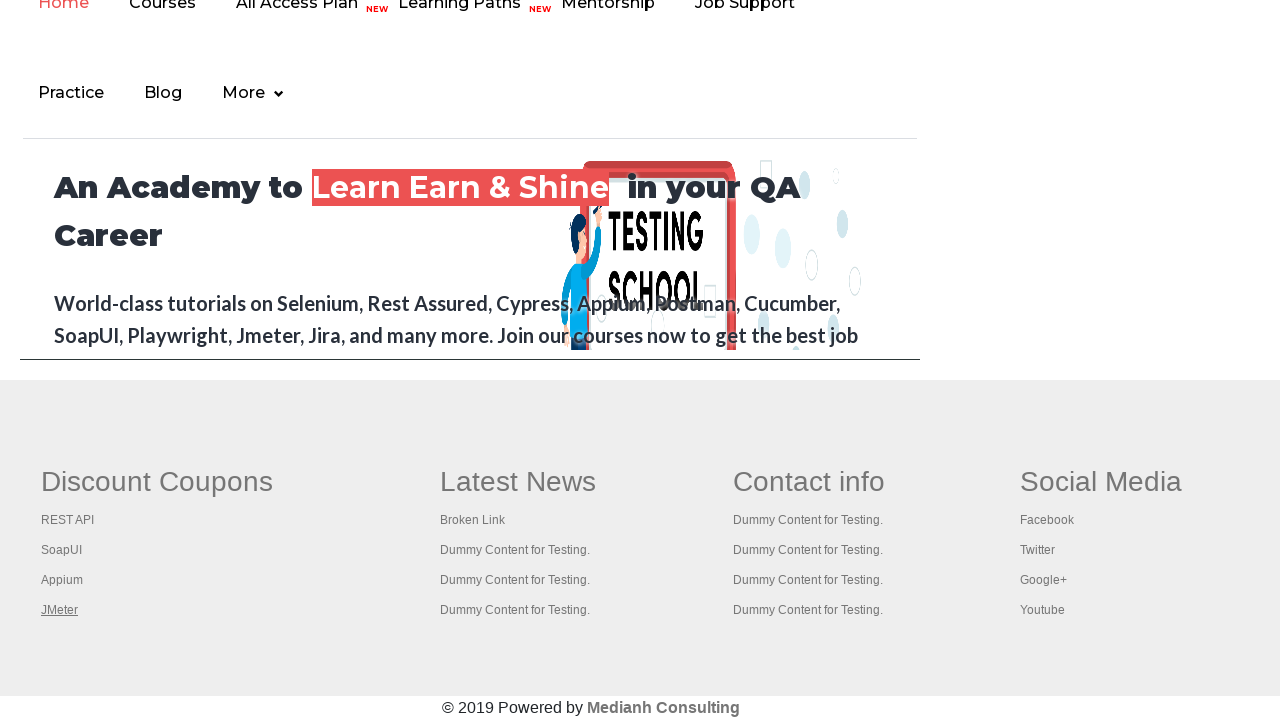